Tests searching for a company and navigating through multiple windows to access company details

Starting URL: https://www.gxzg.org.cn/

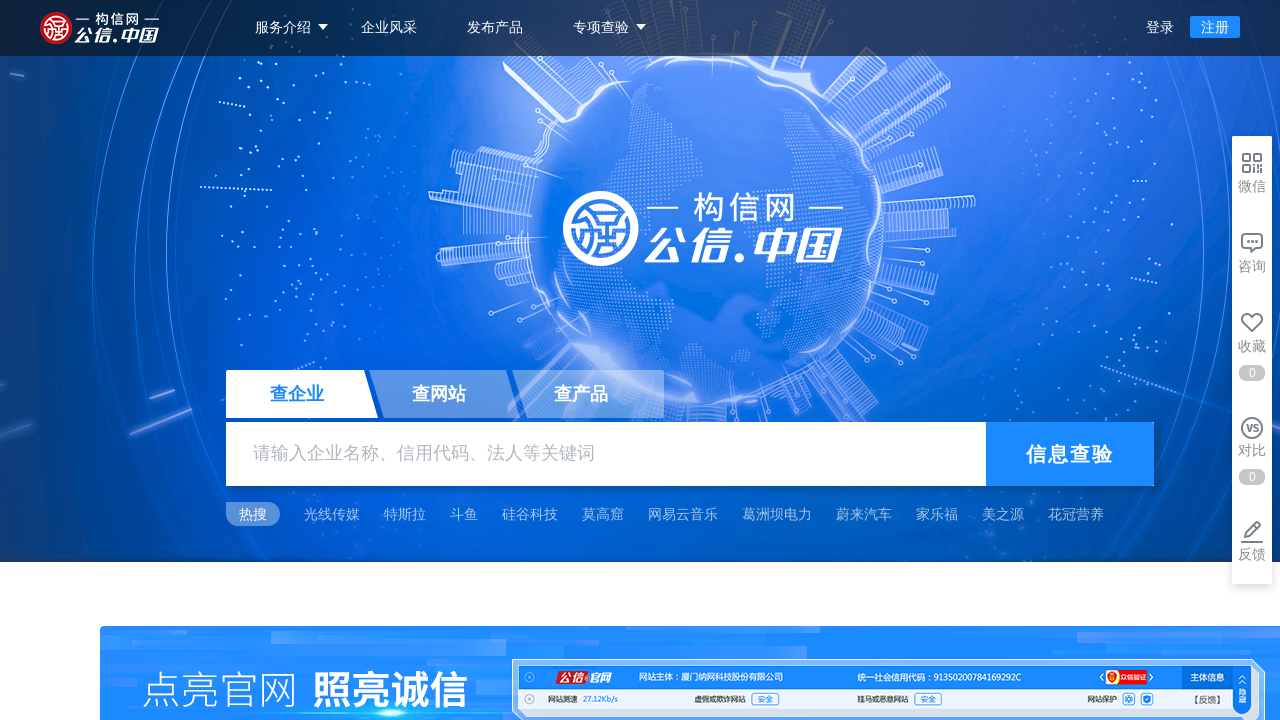

Filled search field with company name '厦门纳网科技股份有限公司' on xpath=//*[@class='notie']
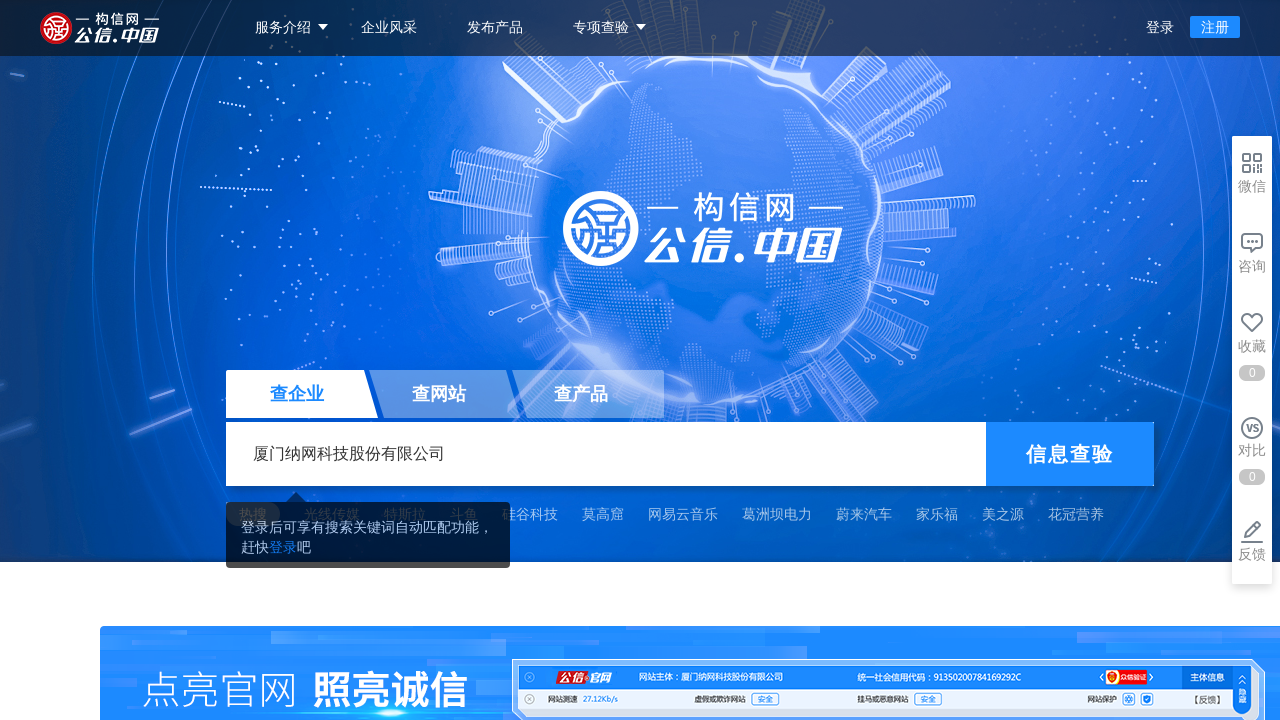

Clicked search button to search for company at (1070, 454) on xpath=//*[@class='box']/dl/dd/a
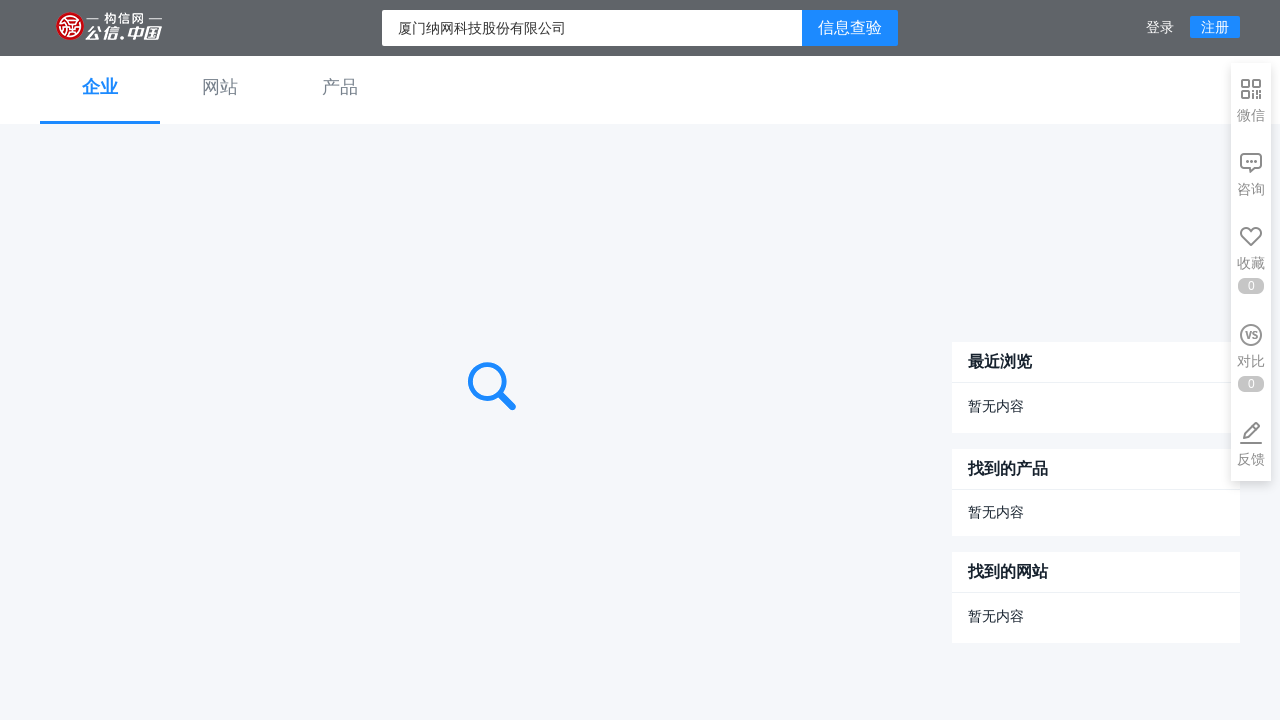

Clicked on company result, new tab opened at (276, 202) on xpath=//*[@class='kwordRed']
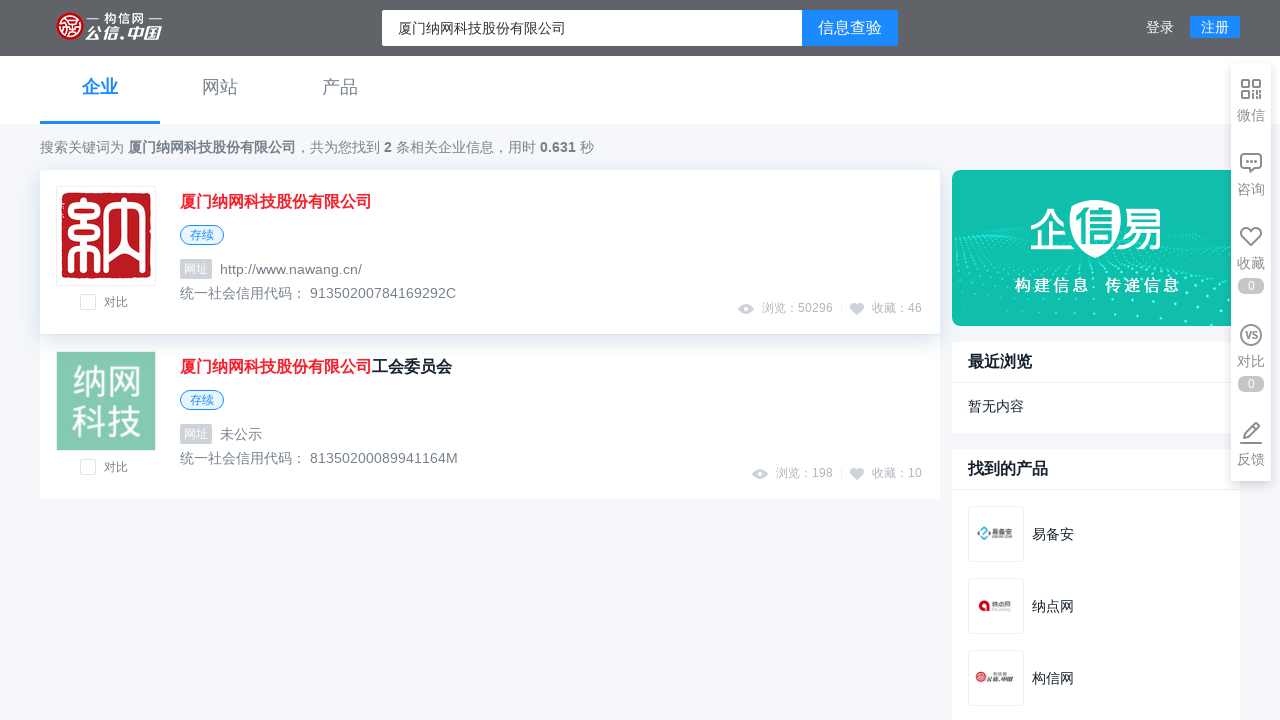

Clicked 'see' button in new tab to view company details at (1086, 109) on xpath=//*[@class='company-headHandle fr']/a[@class='see']
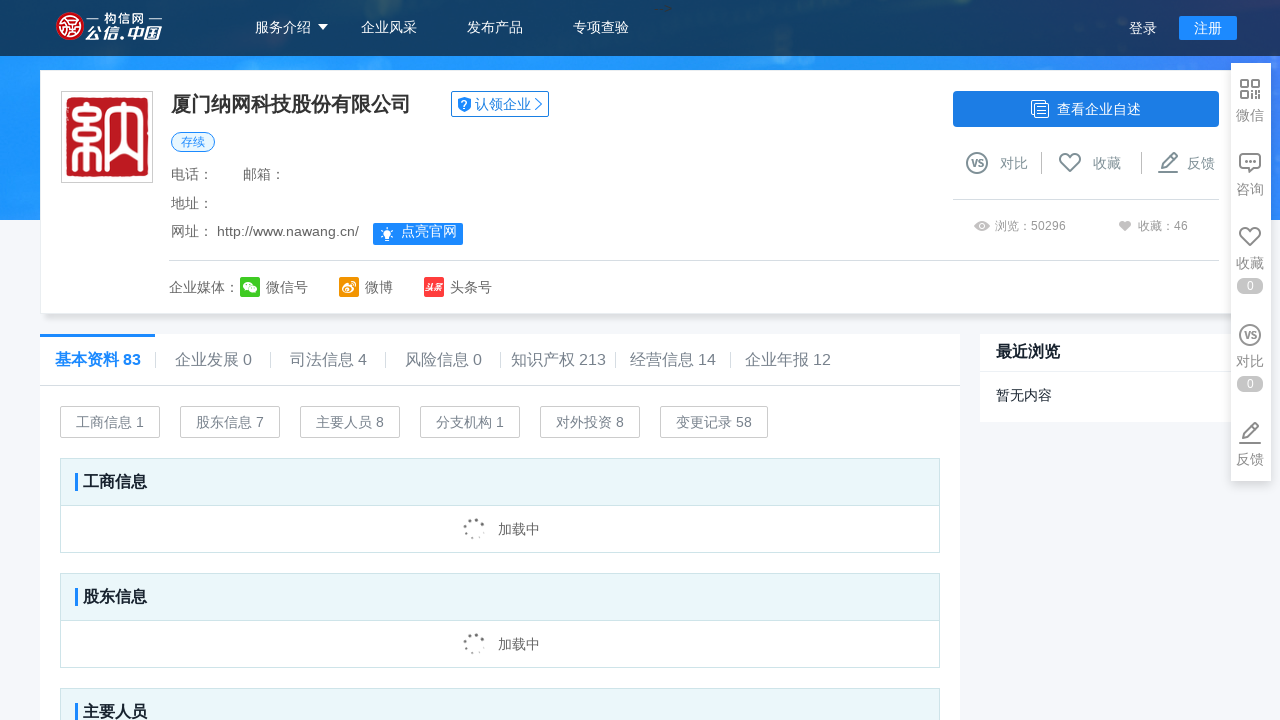

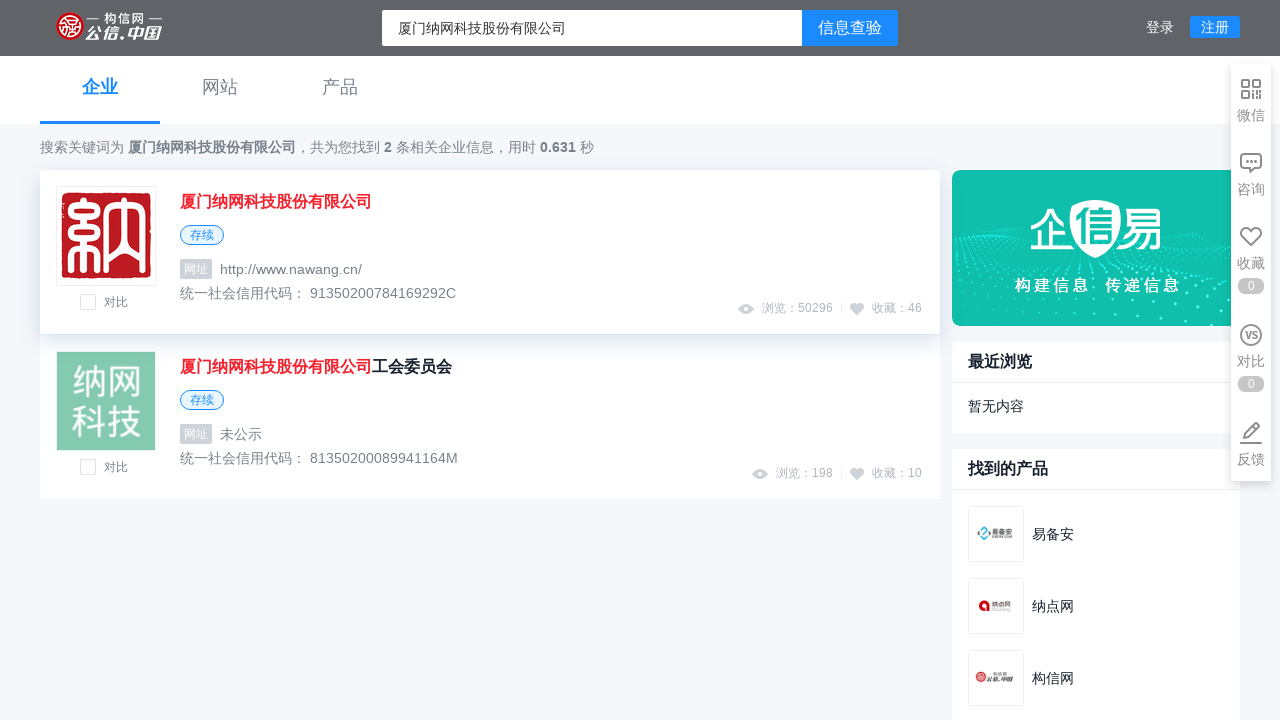